Tests multi-selection functionality on jQuery UI selectable demo by holding Control key and clicking multiple items

Starting URL: https://jqueryui.com/selectable/

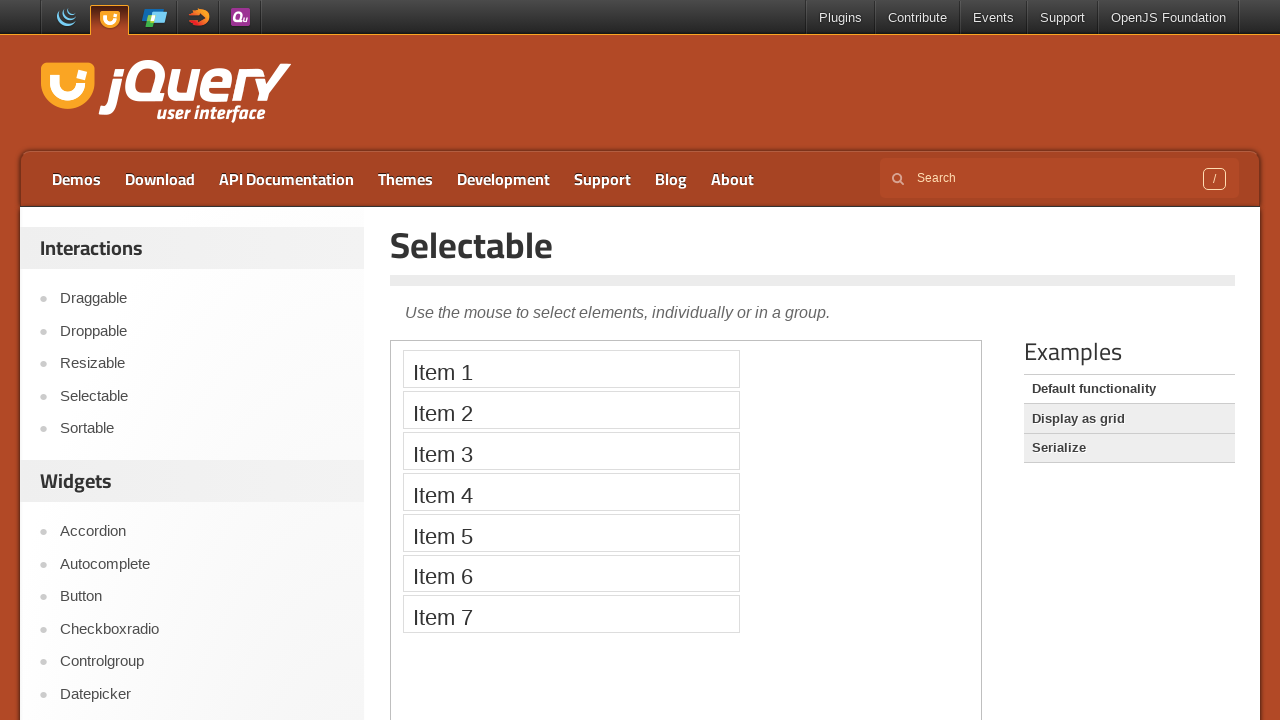

Located demo iframe for jQuery UI selectable
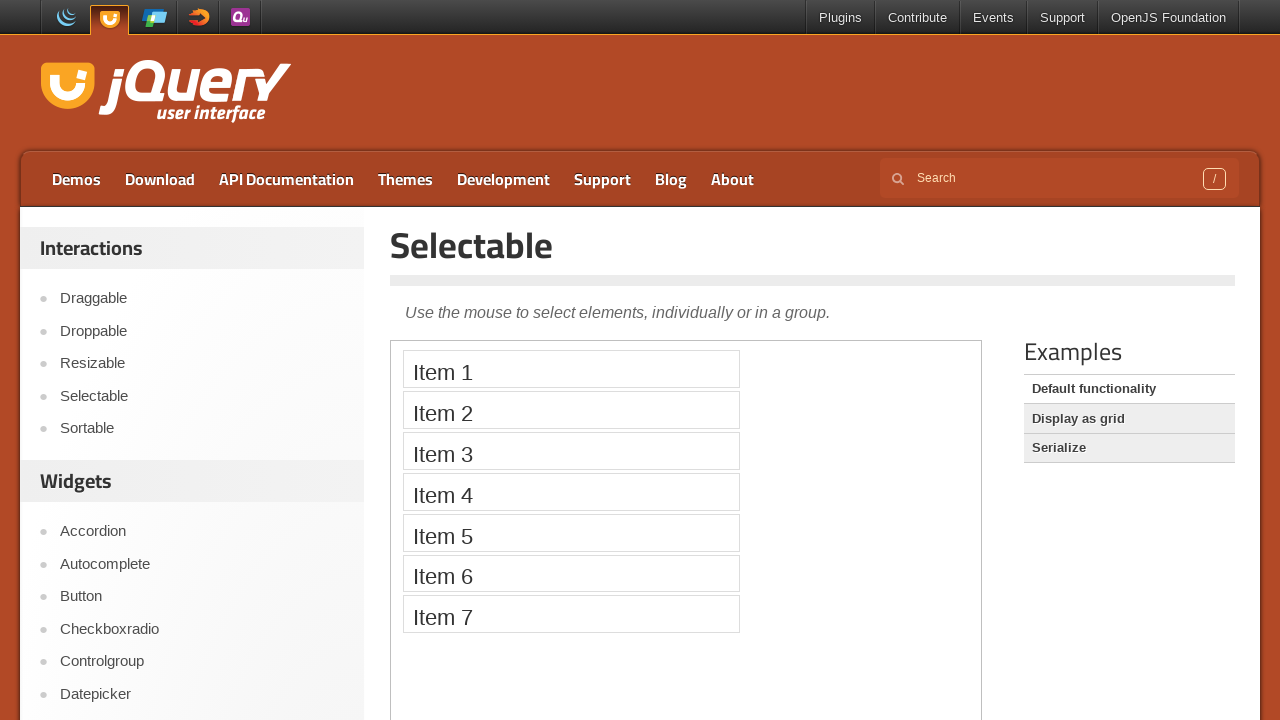

Pressed down Control key to enable multi-selection mode
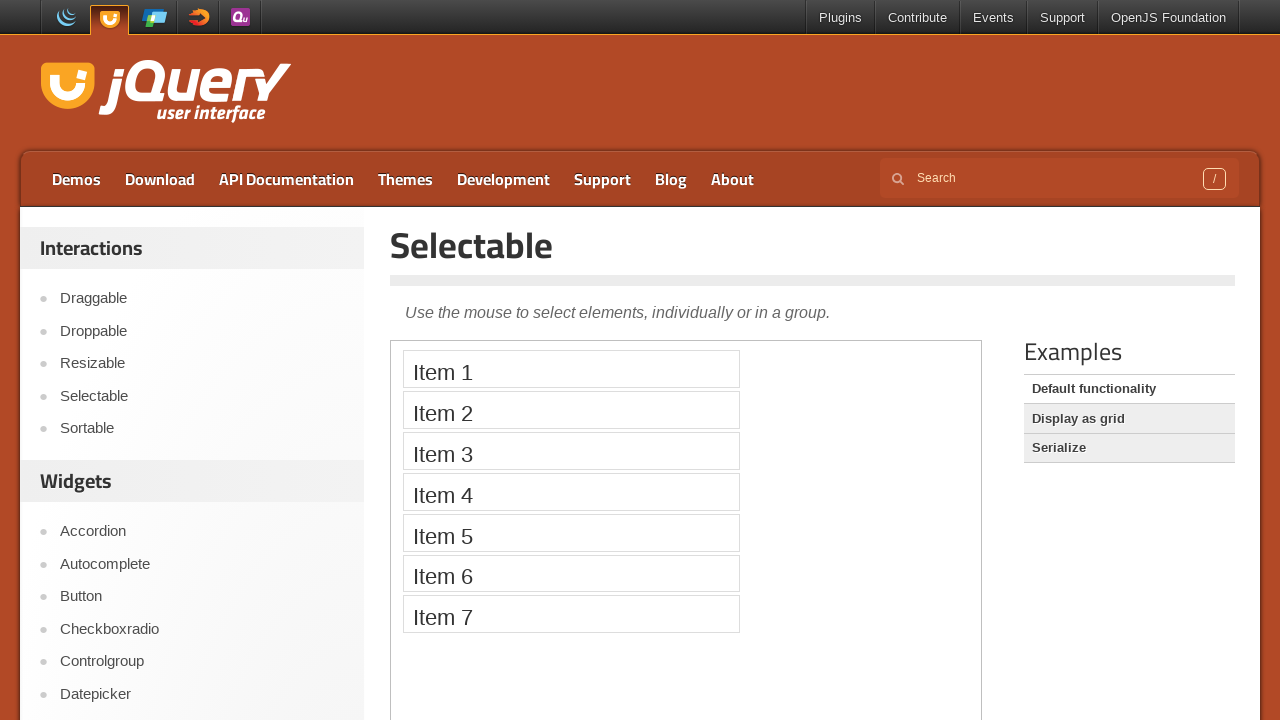

Clicked Item 1 while holding Control at (571, 369) on iframe.demo-frame >> internal:control=enter-frame >> xpath=//li[contains(.,'Item
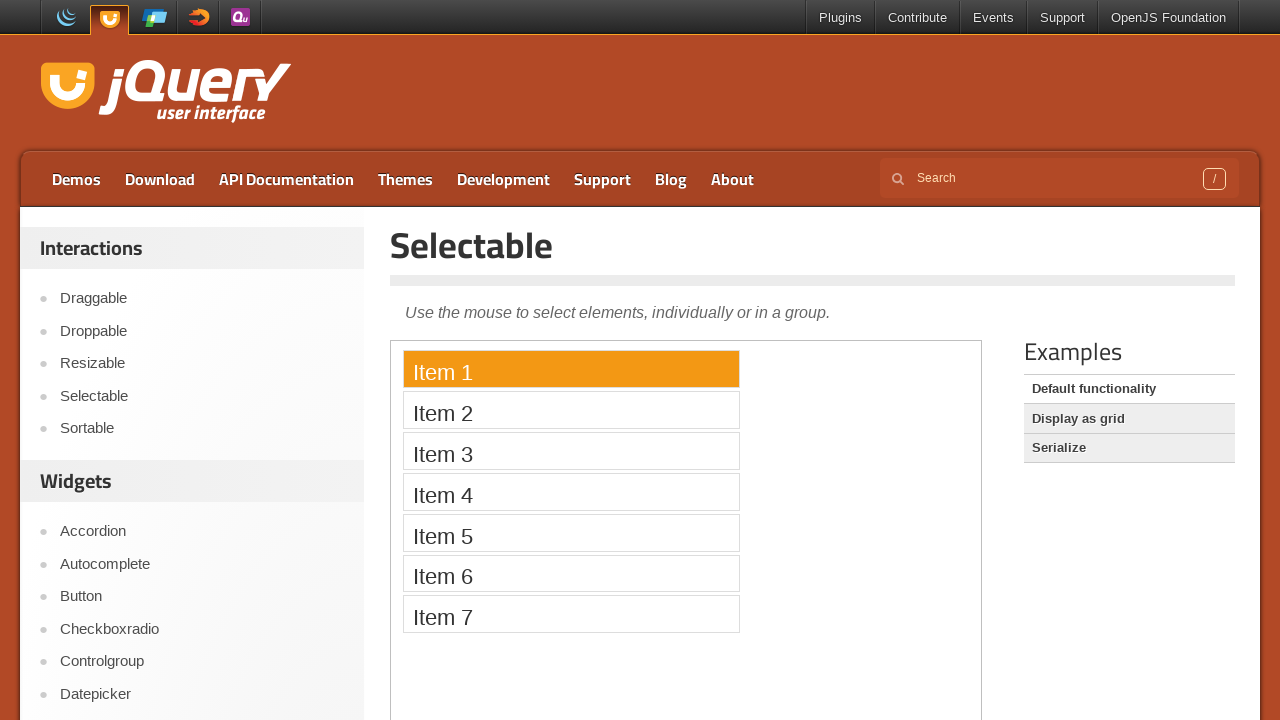

Clicked Item 3 while holding Control at (571, 451) on iframe.demo-frame >> internal:control=enter-frame >> xpath=//li[contains(.,'Item
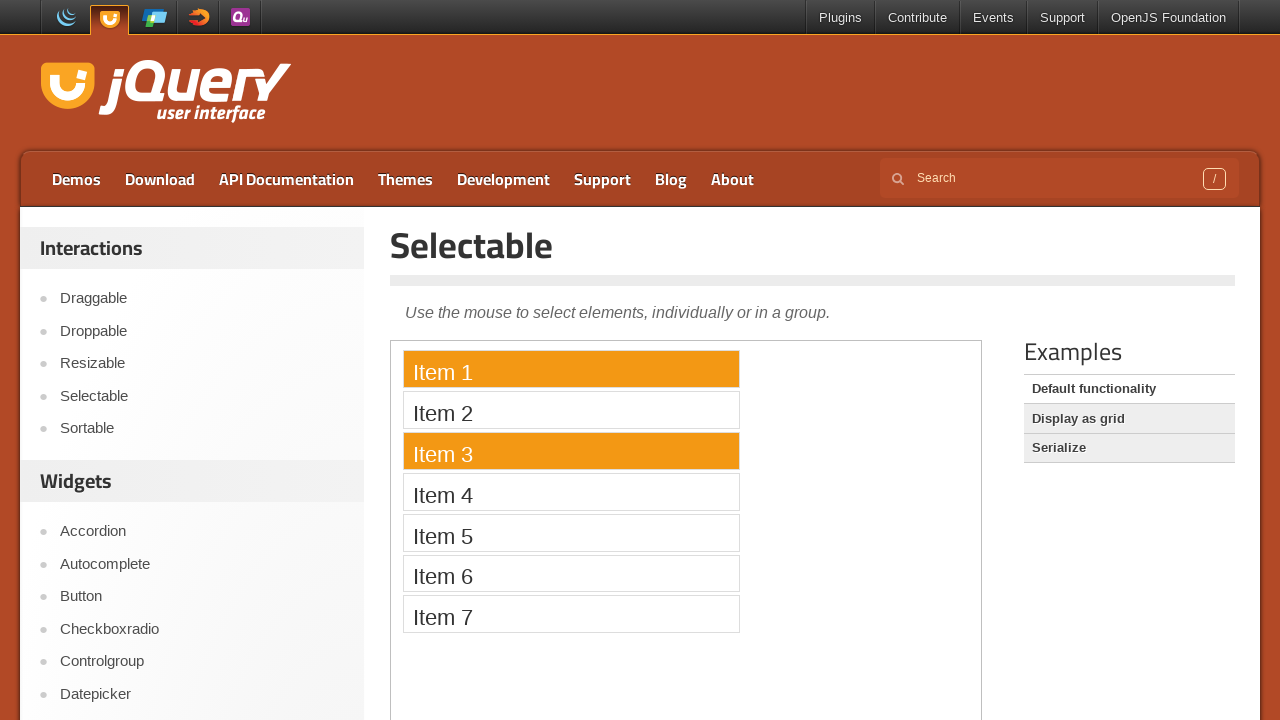

Clicked Item 5 while holding Control at (571, 532) on iframe.demo-frame >> internal:control=enter-frame >> xpath=//li[contains(.,'Item
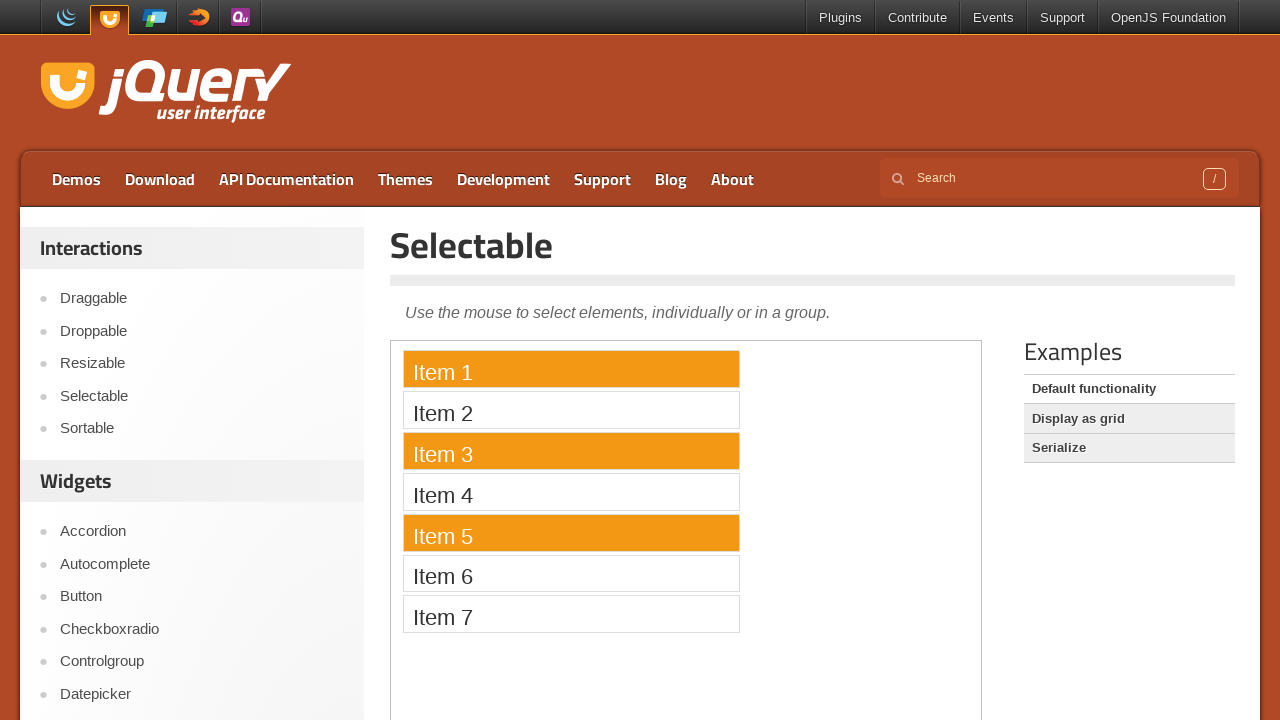

Clicked Item 7 while holding Control at (571, 614) on iframe.demo-frame >> internal:control=enter-frame >> xpath=//li[contains(.,'Item
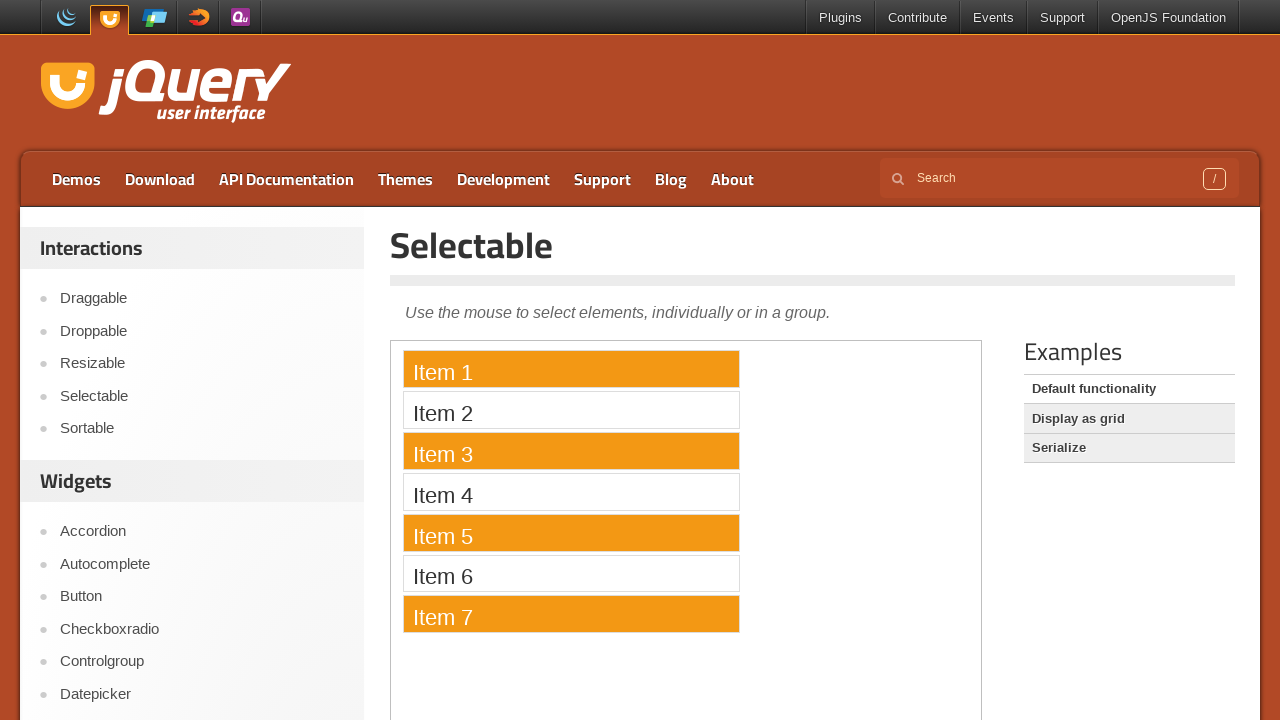

Released Control key to finish multi-selection
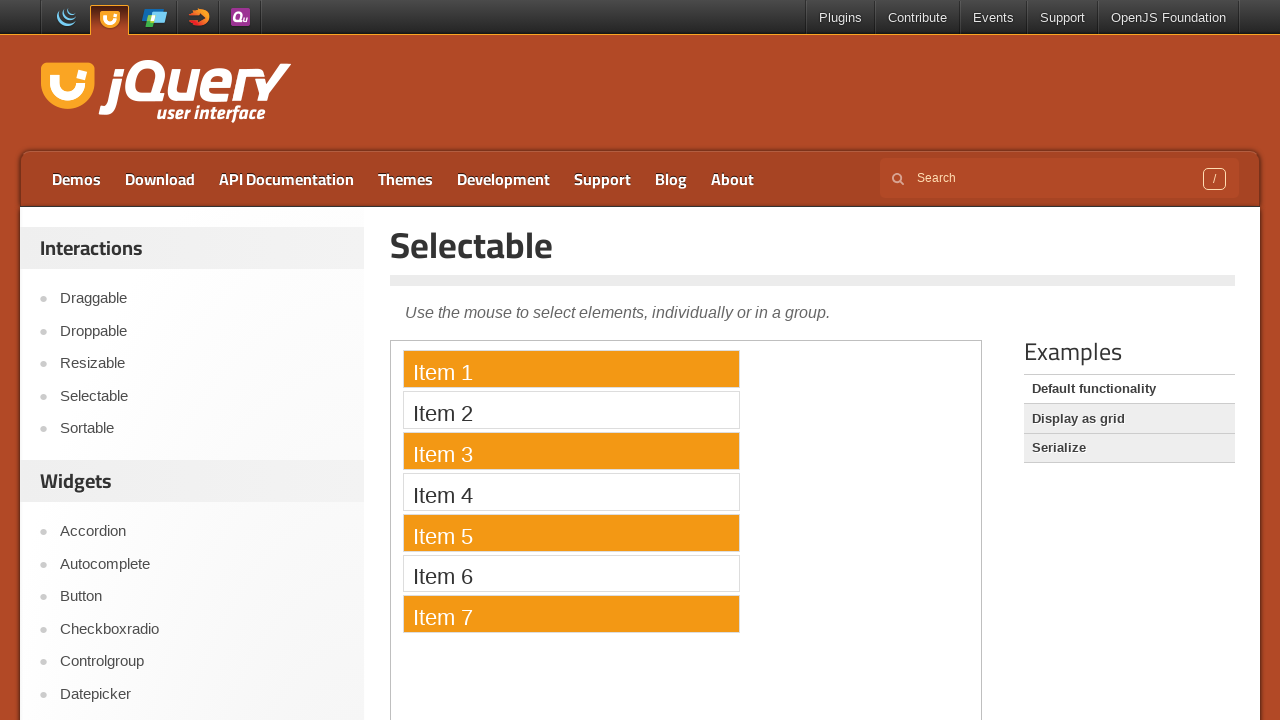

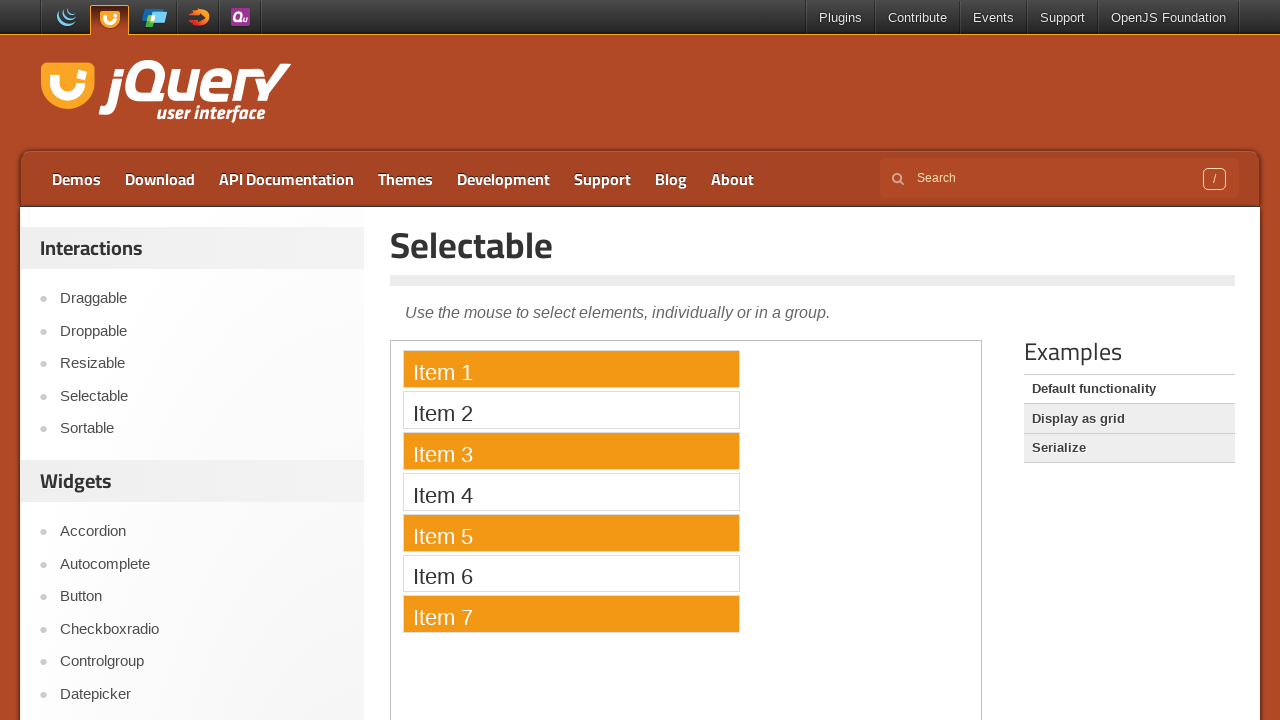